Tests the add/remove elements functionality by clicking the Add Element button, verifying the Delete button appears, clicking Delete, and verifying the page heading remains visible.

Starting URL: https://the-internet.herokuapp.com/add_remove_elements/

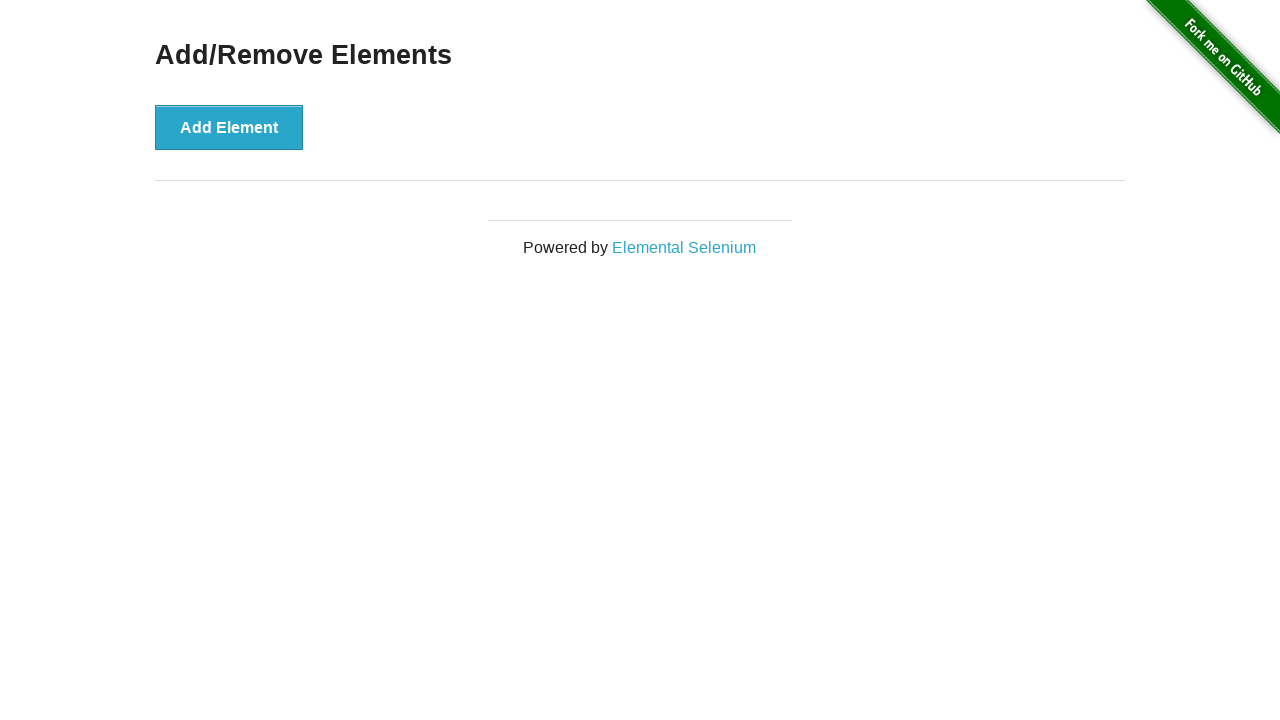

Clicked the Add Element button at (229, 127) on button[onclick='addElement()']
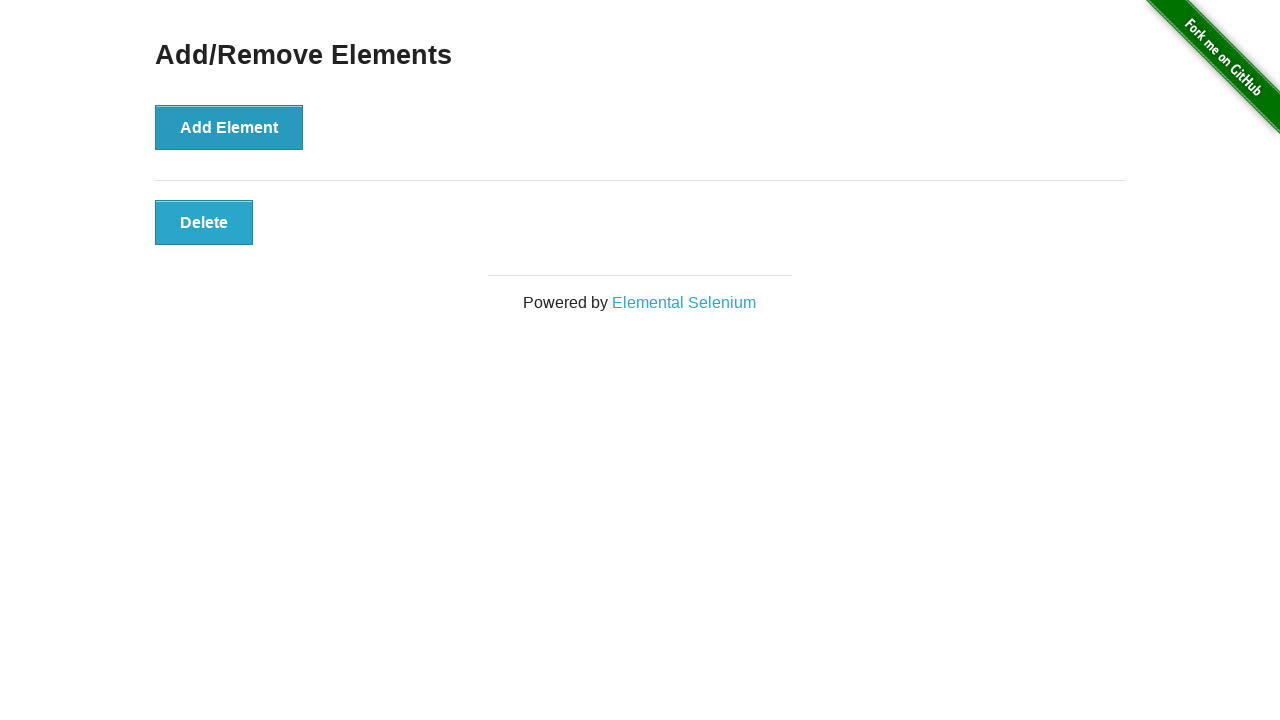

Delete button appeared and is now visible
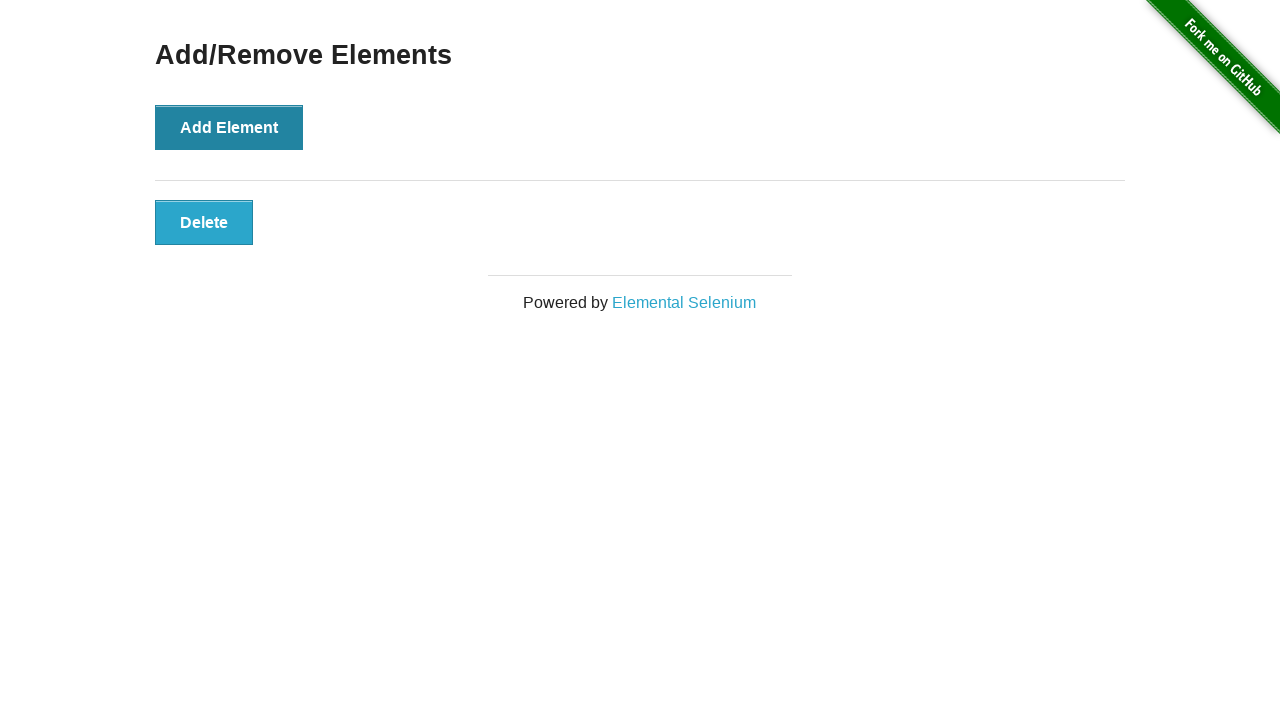

Clicked the Delete button at (204, 222) on button[onclick='deleteElement()']
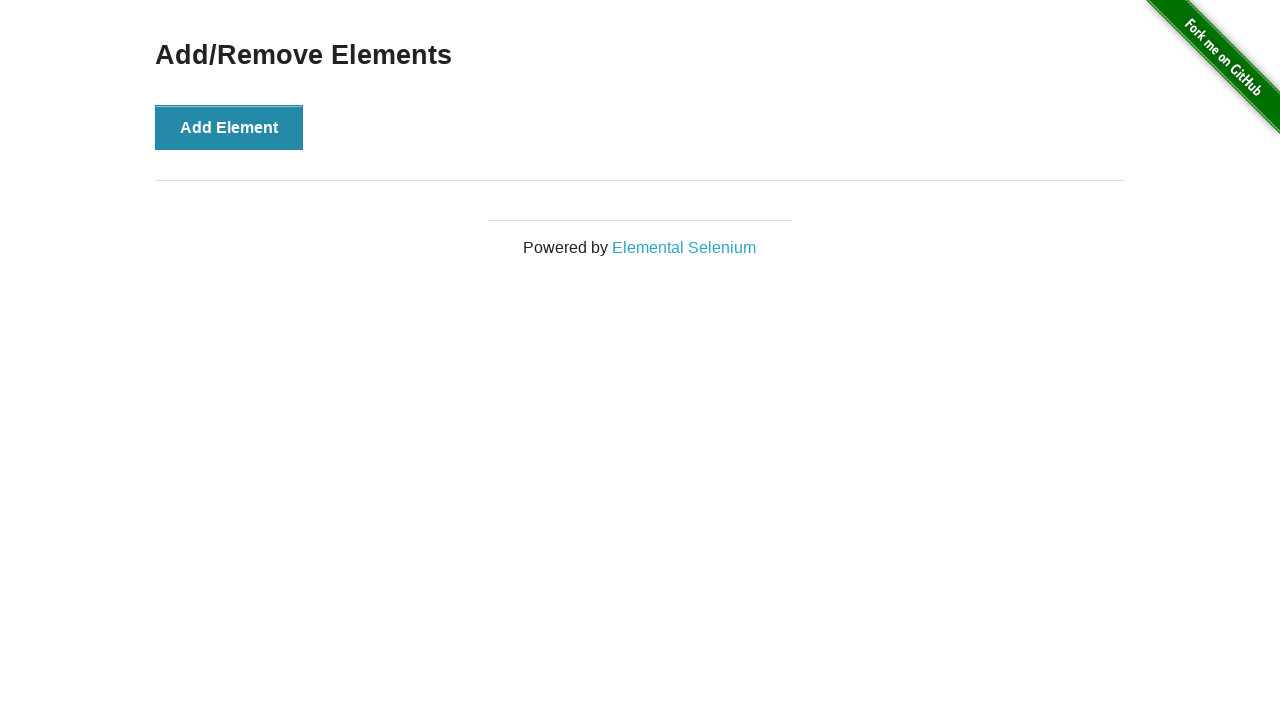

Verified the Add/Remove Elements heading is still visible
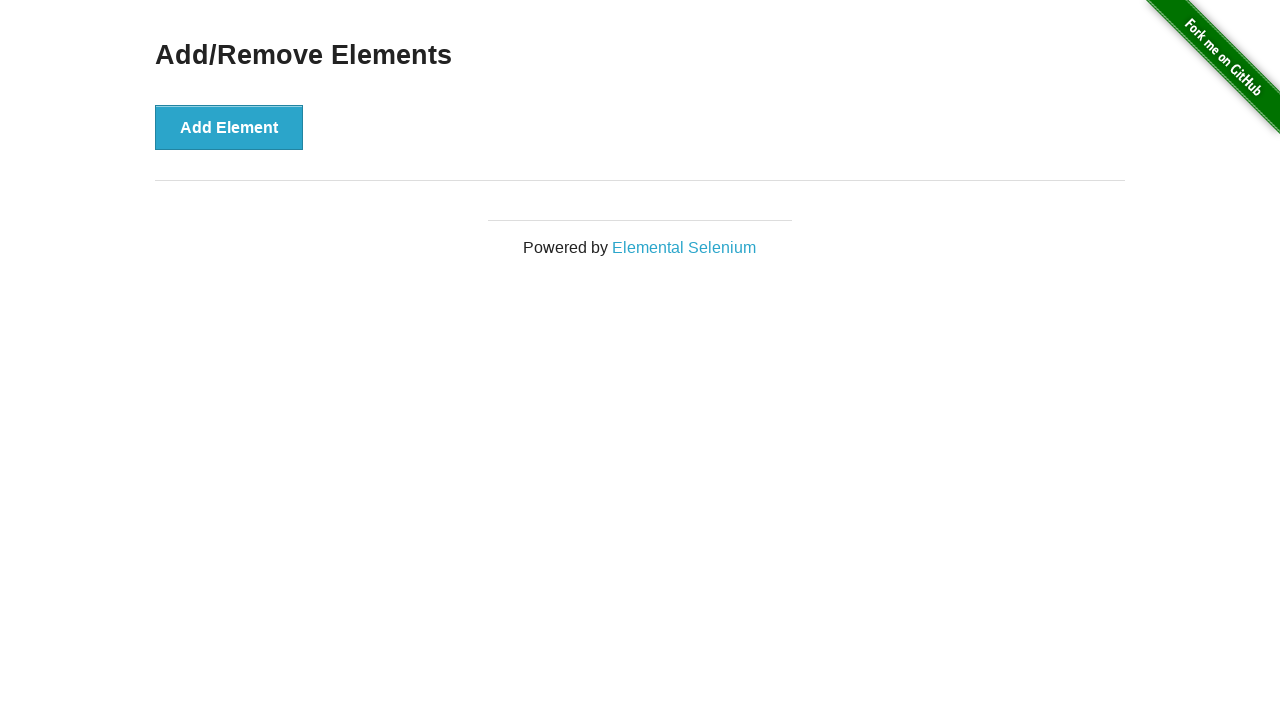

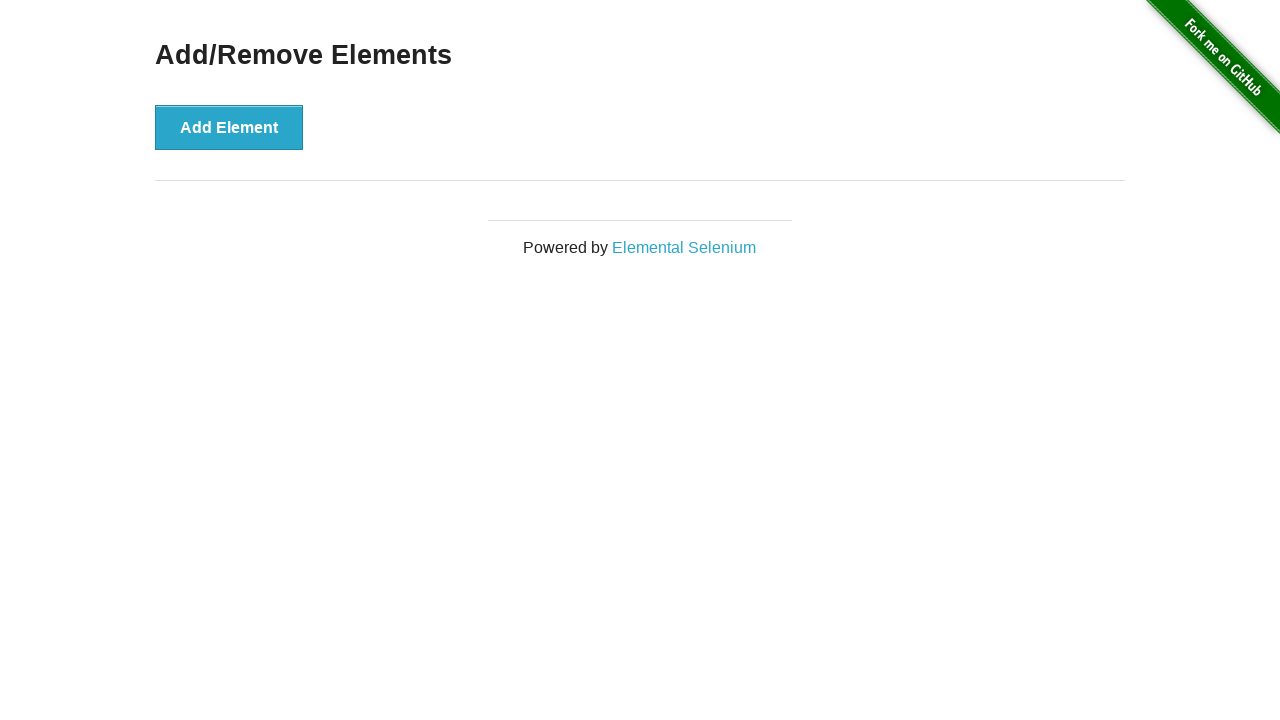